Tests that a button becomes visible after a delay and can be clicked once it appears

Starting URL: https://demoqa.com/dynamic-properties

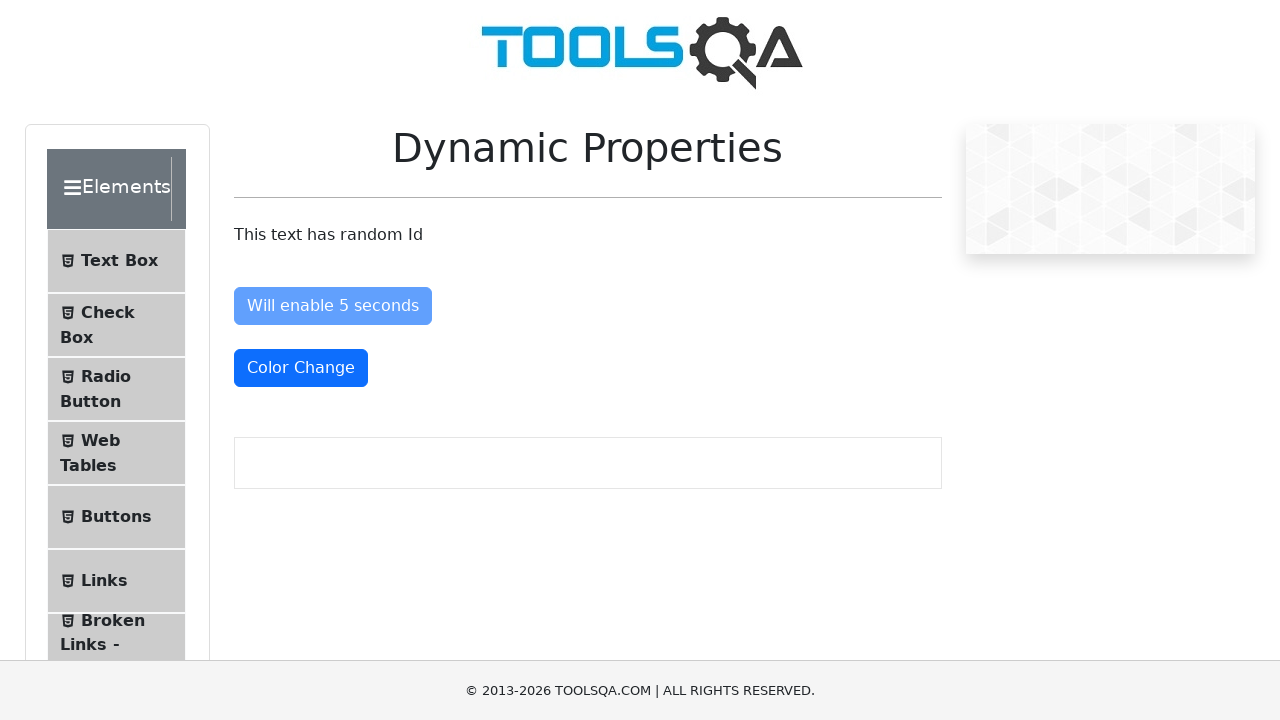

Waited for 'Visible After 5 Seconds' button to become visible
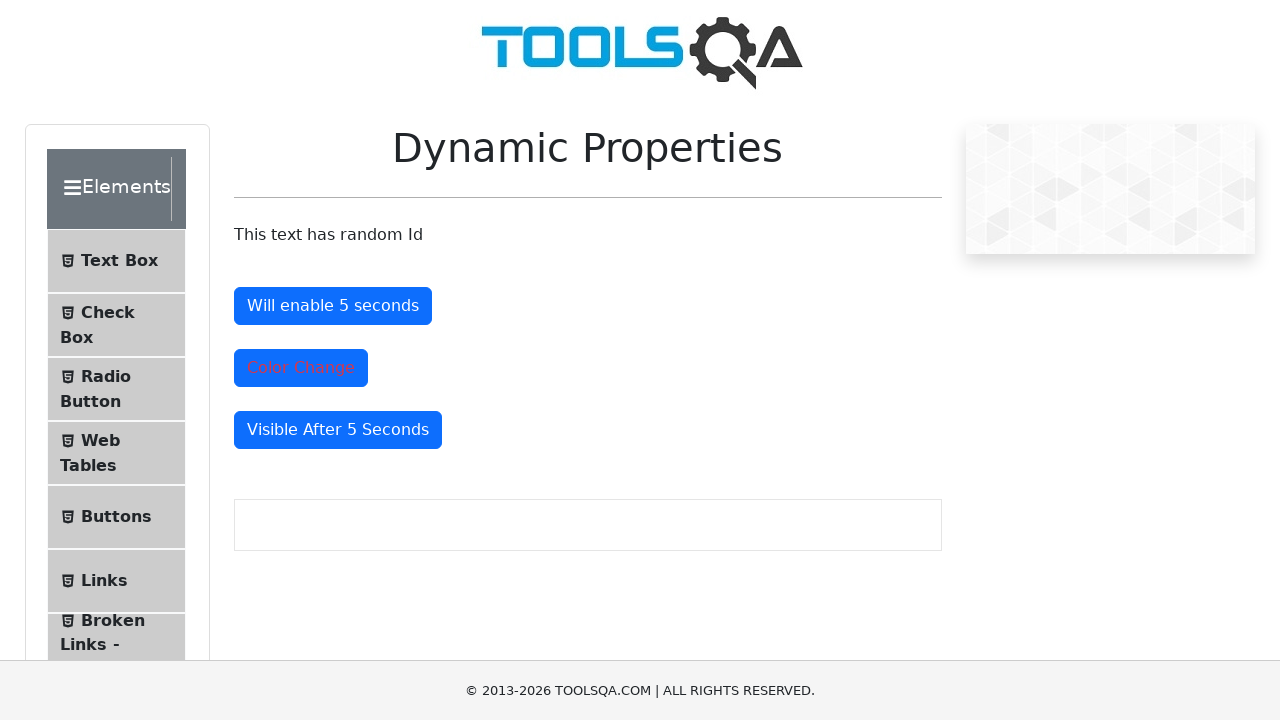

Clicked the 'Visible After 5 Seconds' button at (338, 430) on #visibleAfter
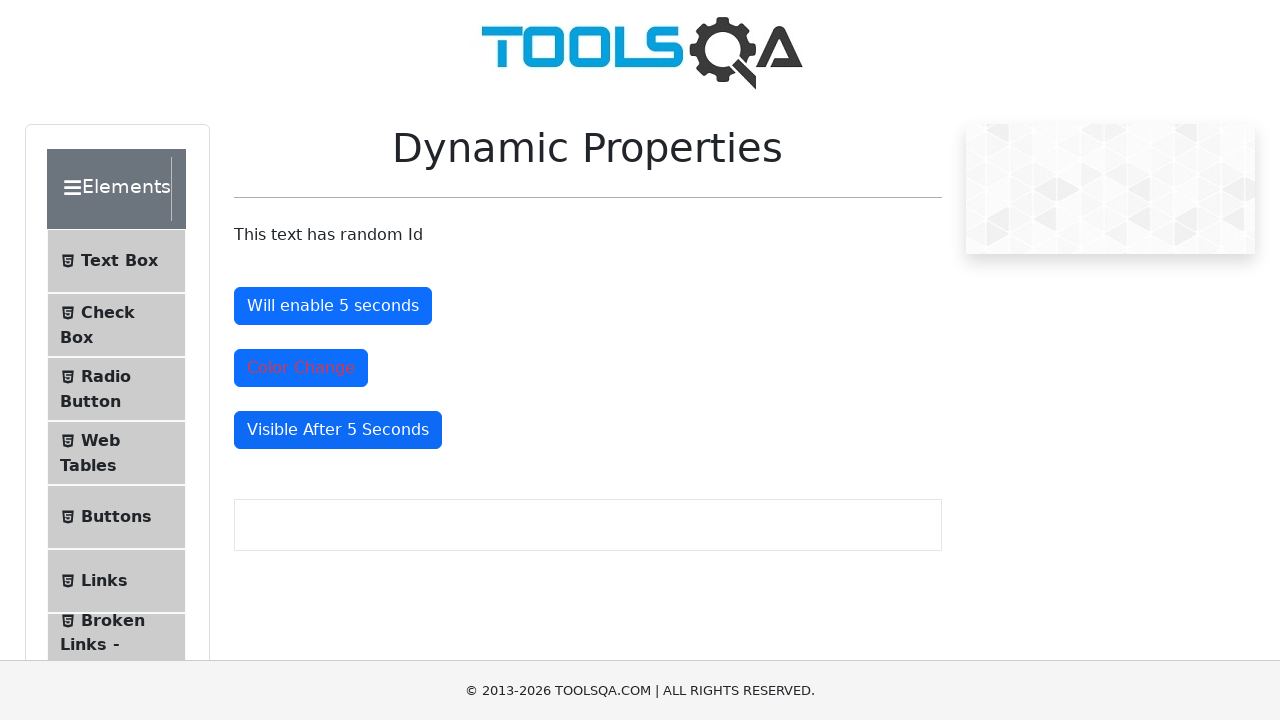

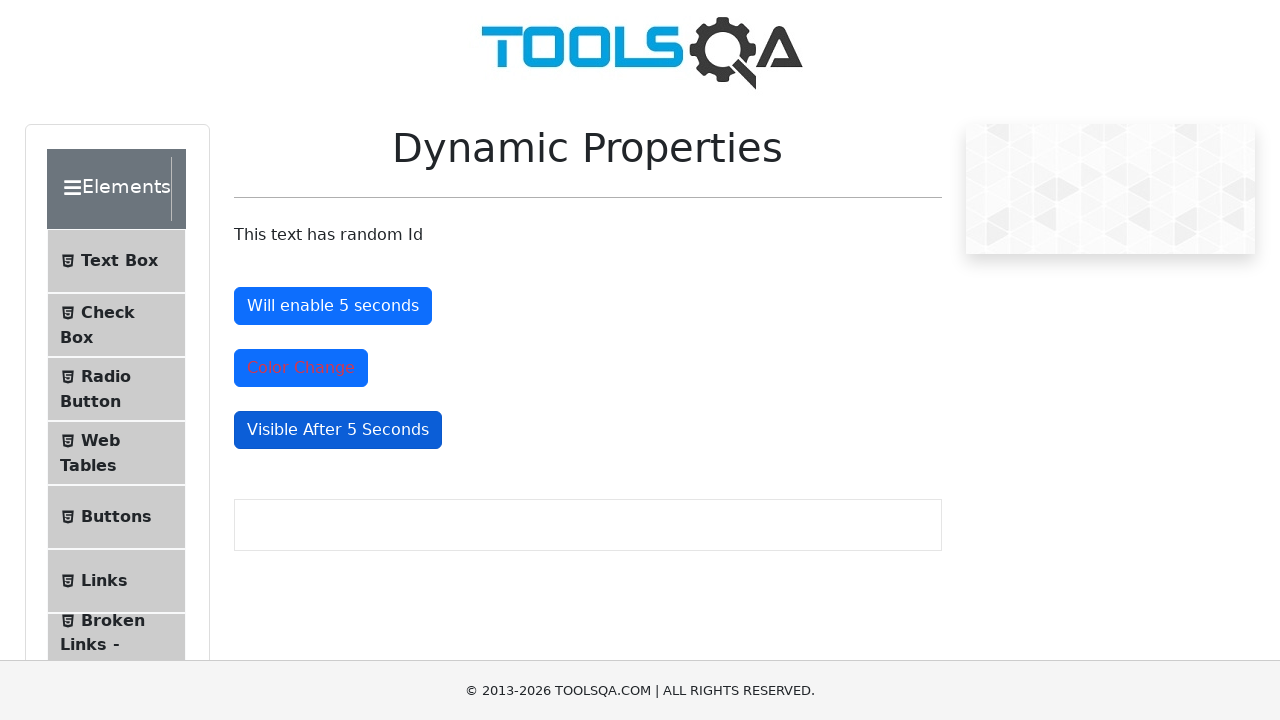